Tests that clicking the login button without filling in required fields displays an error message

Starting URL: https://www.saucedemo.com/

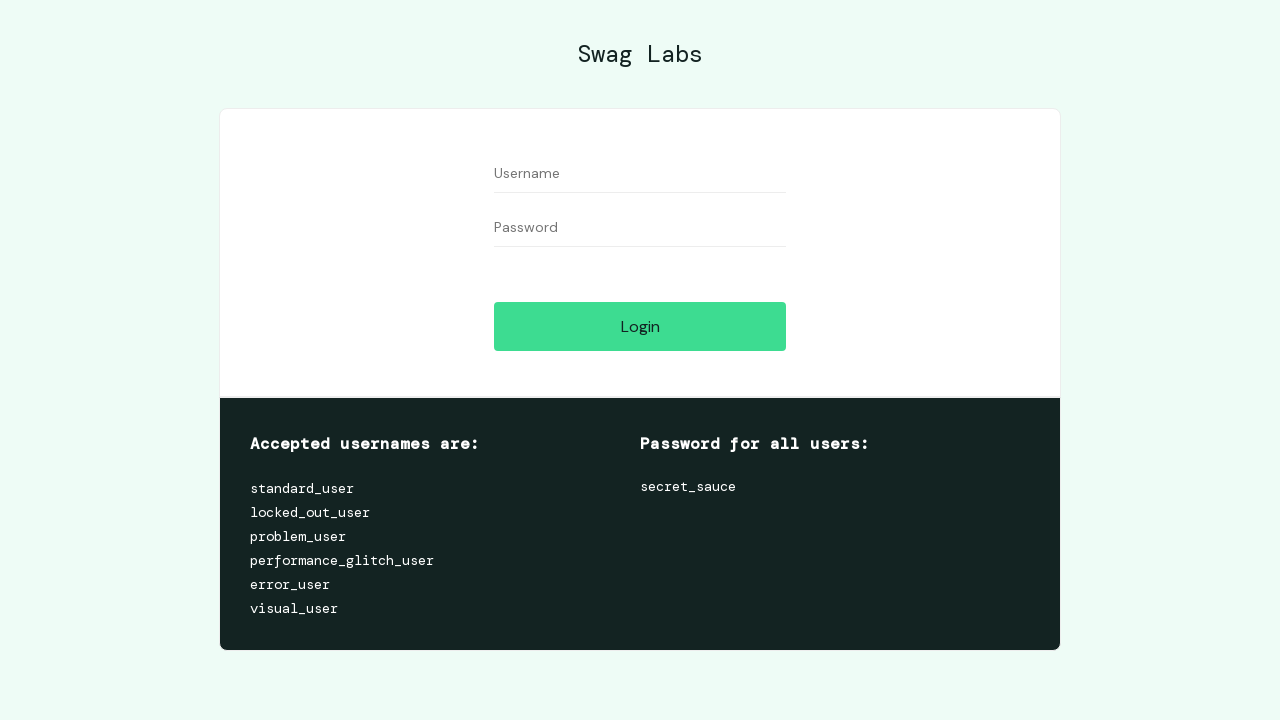

Clicked Login button without filling in required fields at (640, 326) on internal:role=button[name="Login"i]
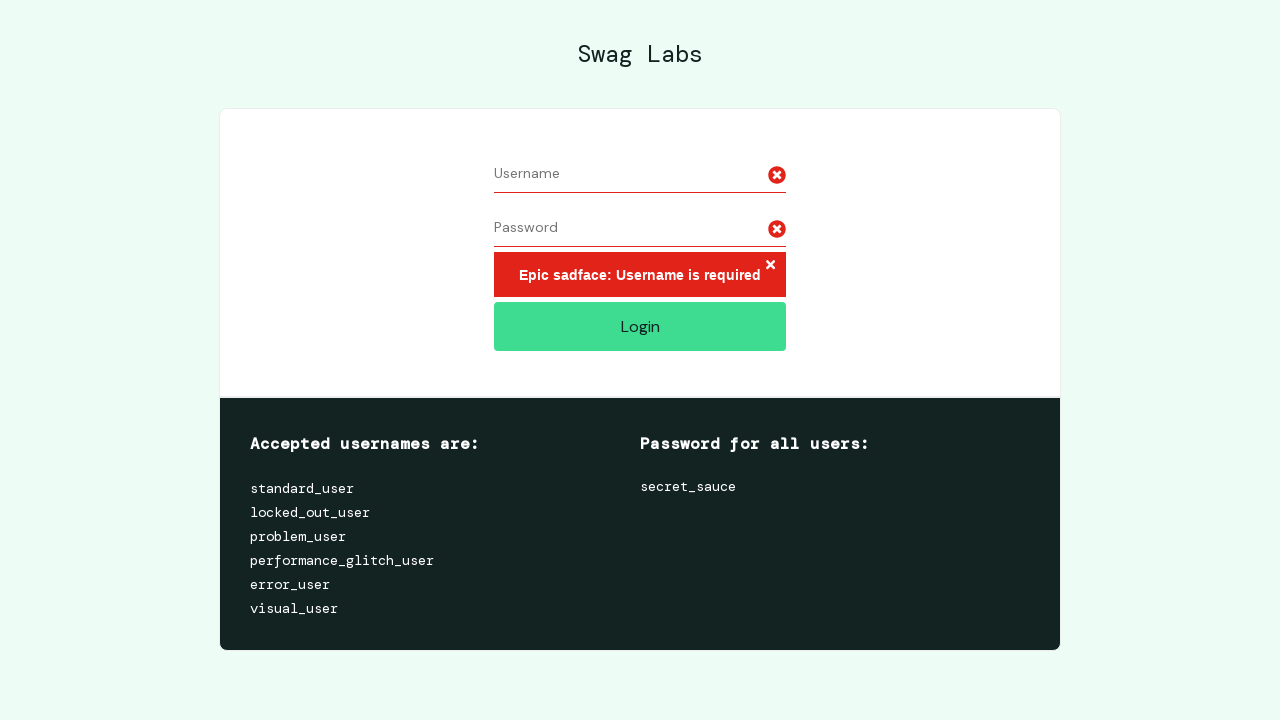

Error message container loaded and is visible
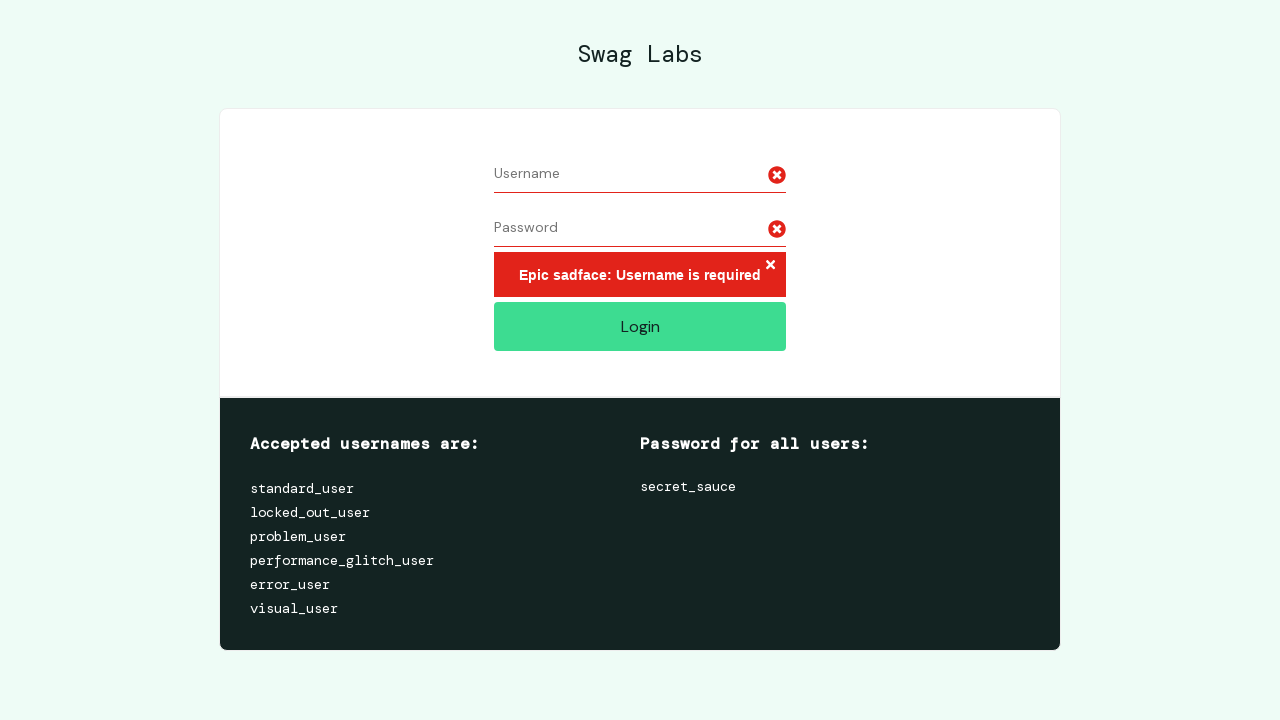

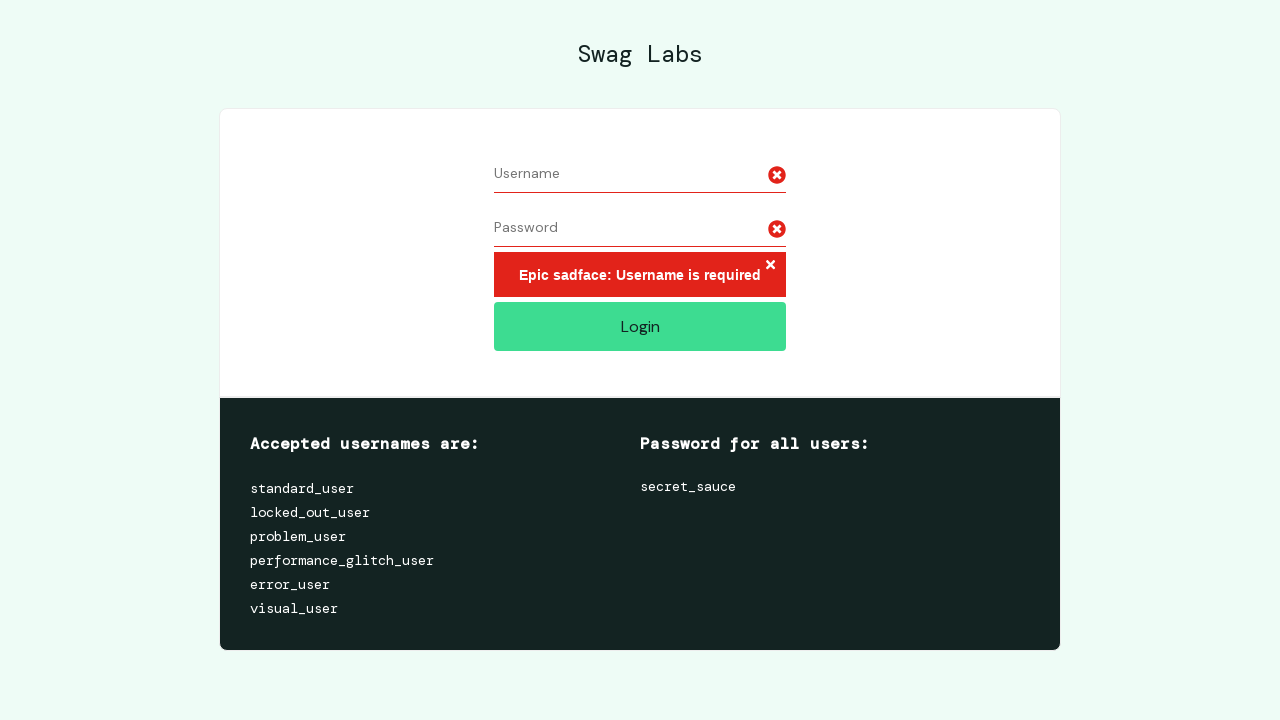